Tests city dropdown selection functionality by clicking on the dropdown and selecting origin and destination cities

Starting URL: https://rahulshettyacademy.com/dropdownsPractise/

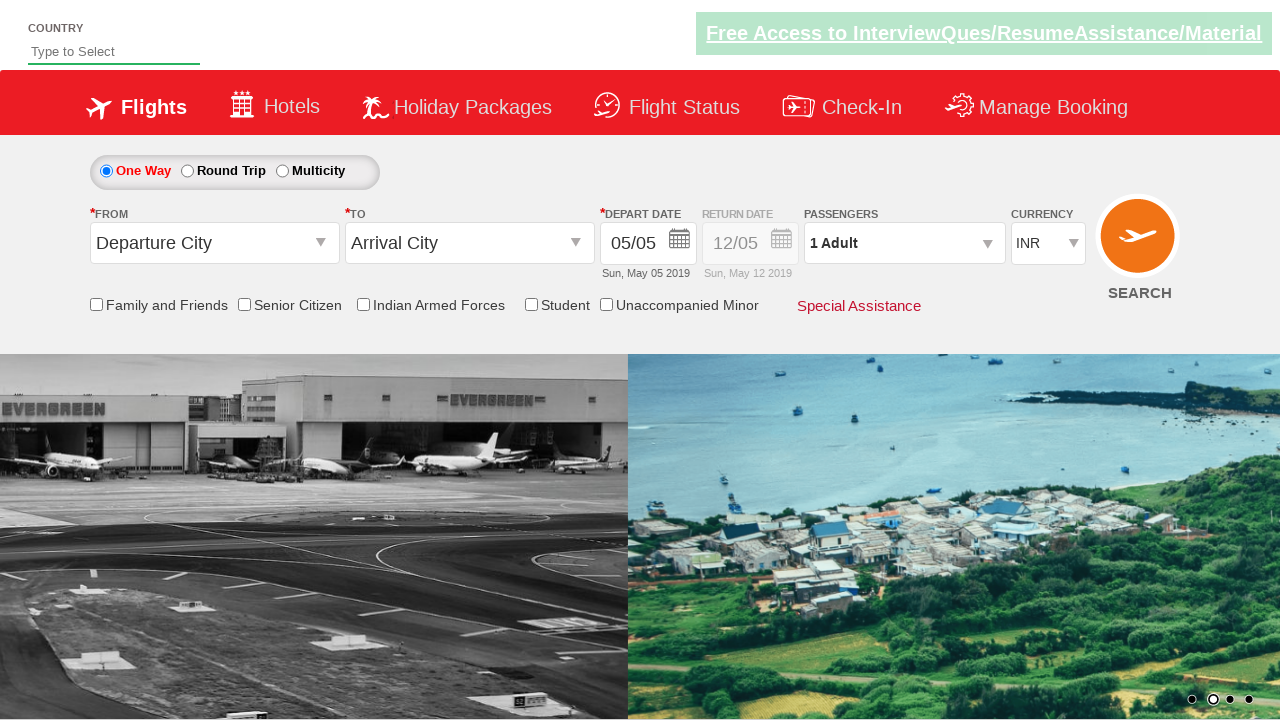

Clicked on city selection dropdown at (214, 243) on input.select_CTXT
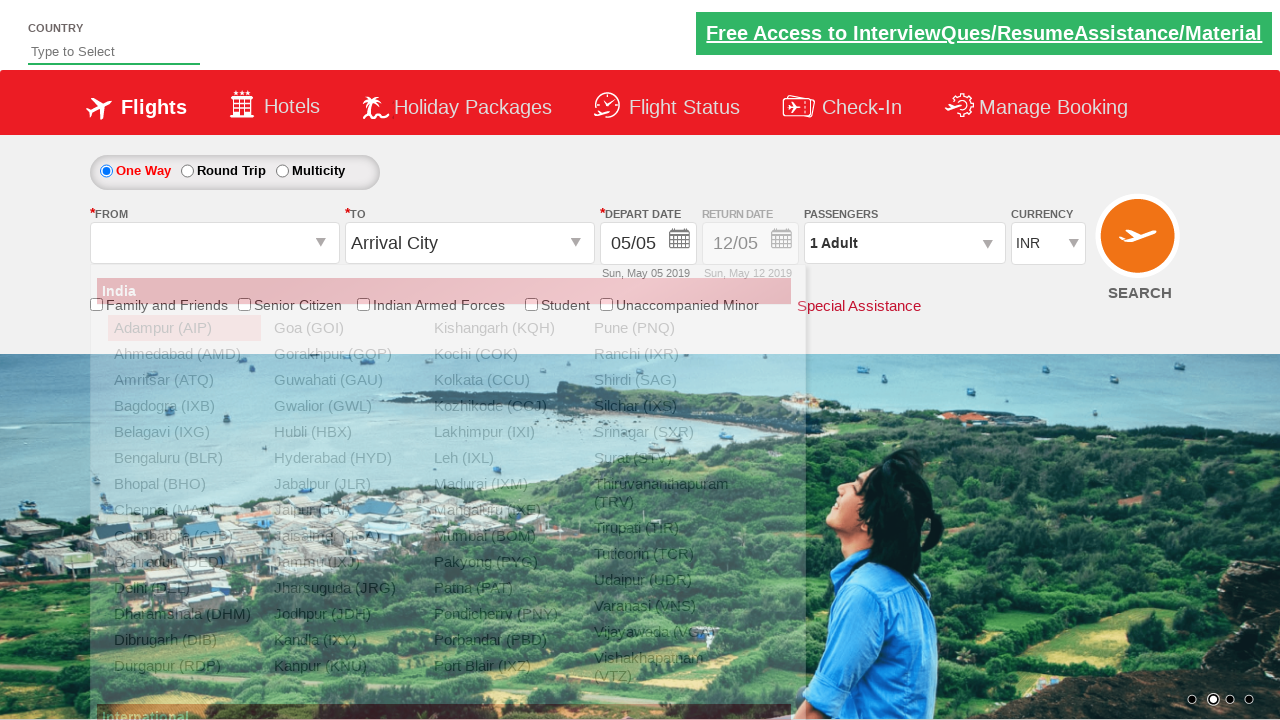

Selected origin city ATQ (Amritsar) at (184, 380) on a[value='ATQ']
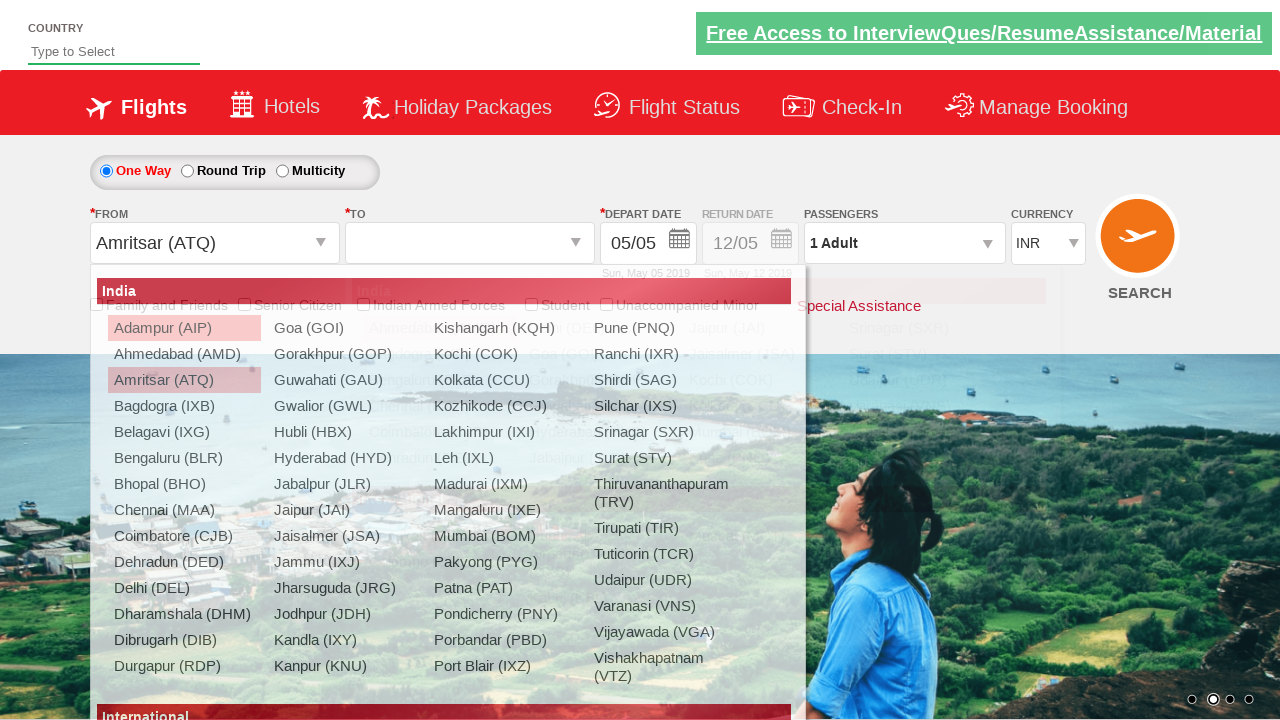

Waited for destination dropdown to be ready
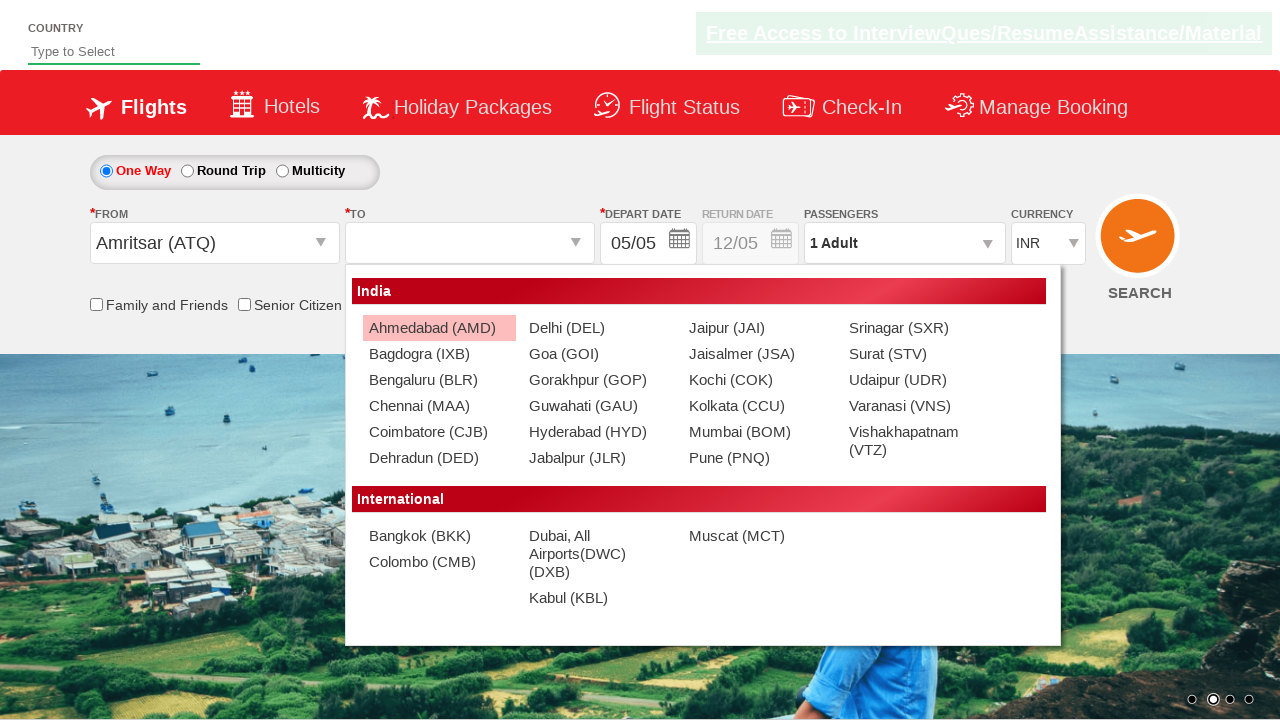

Selected destination city GOI (Goa) at (599, 354) on (//a[@value='GOI'])[2]
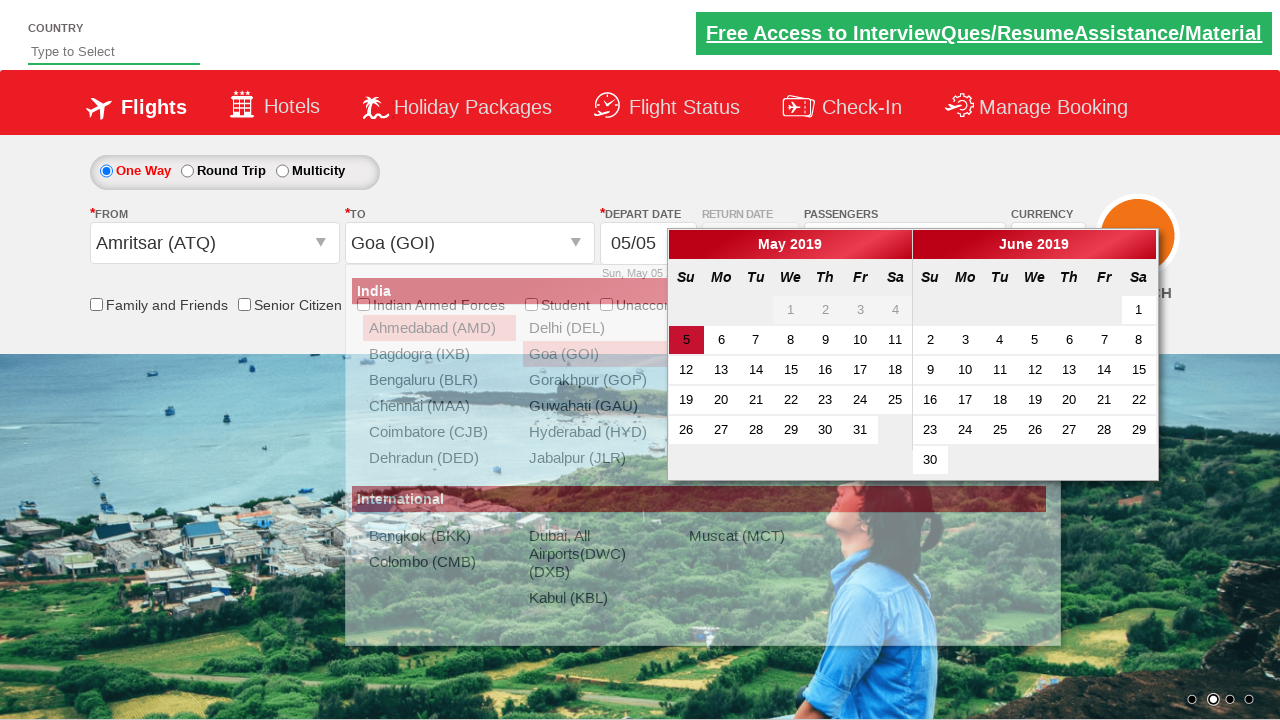

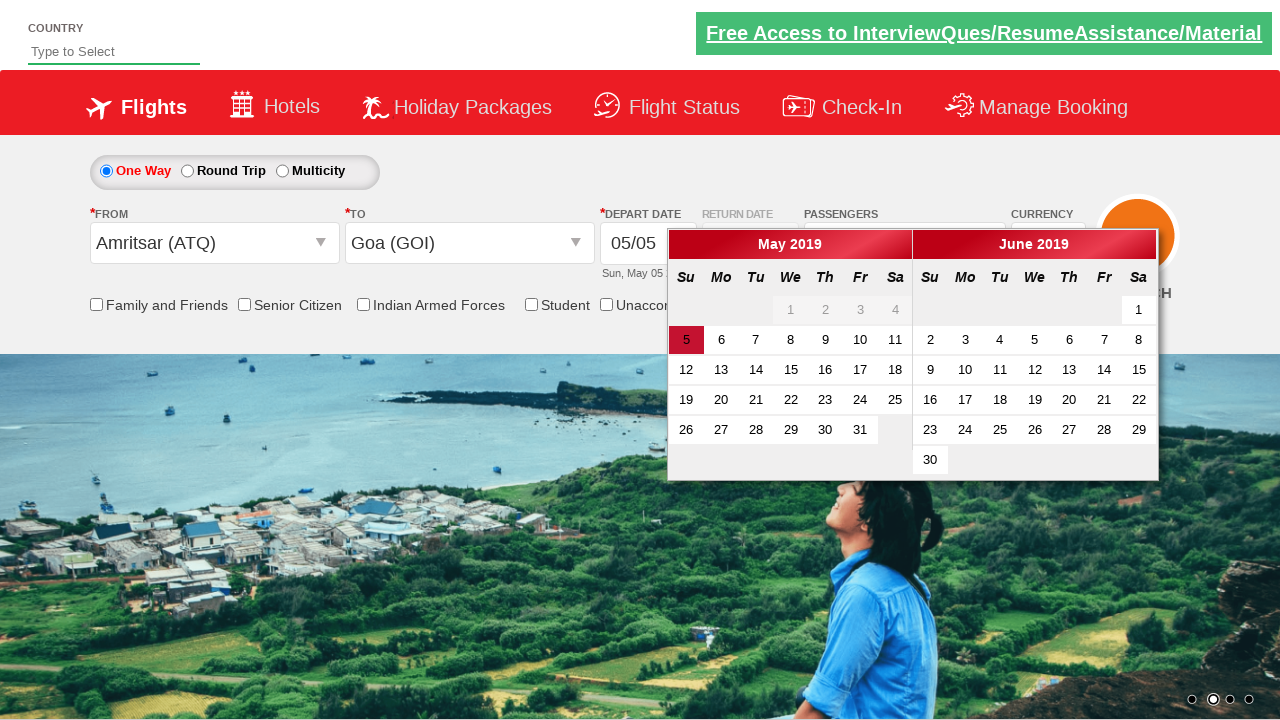